Tests validating an incorrect letter in the hangman game, verifying attempts decrease to 6 and the letter appears in used letters list

Starting URL: https://ahorcado-agiles-1acq.vercel.app/inicio?palabra=perro&pista=animal

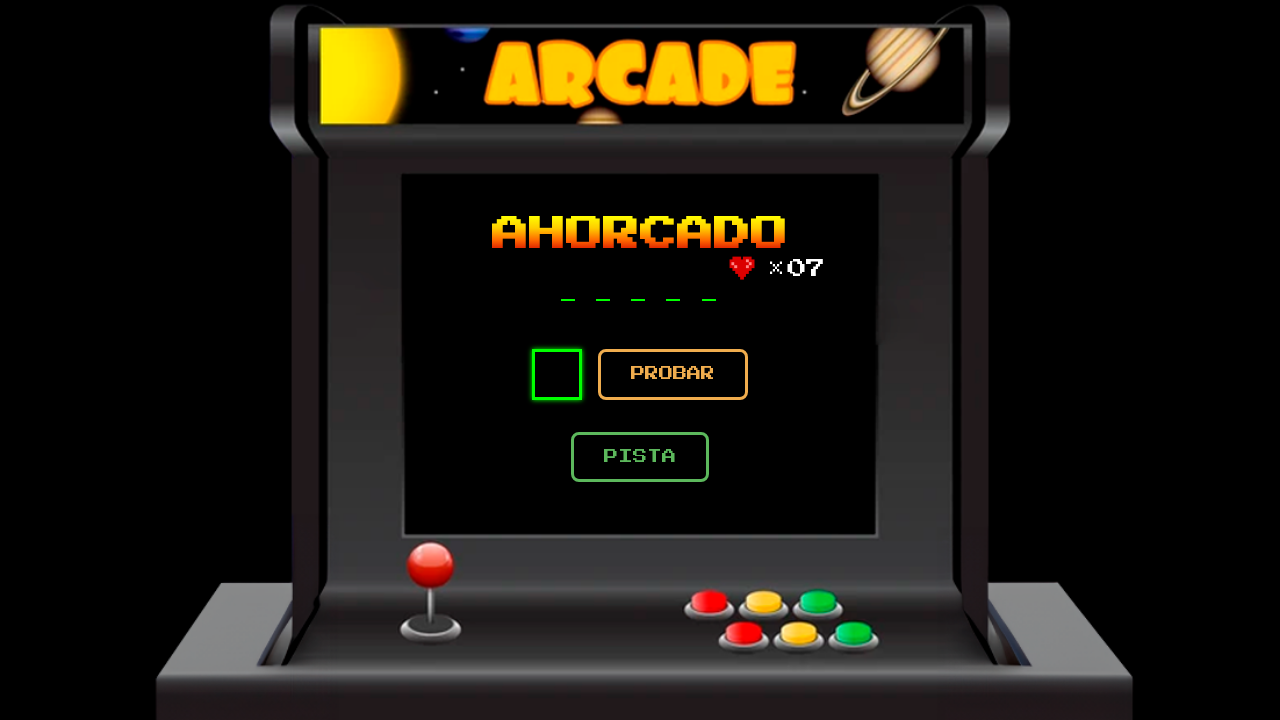

Waited for page to load with networkidle state
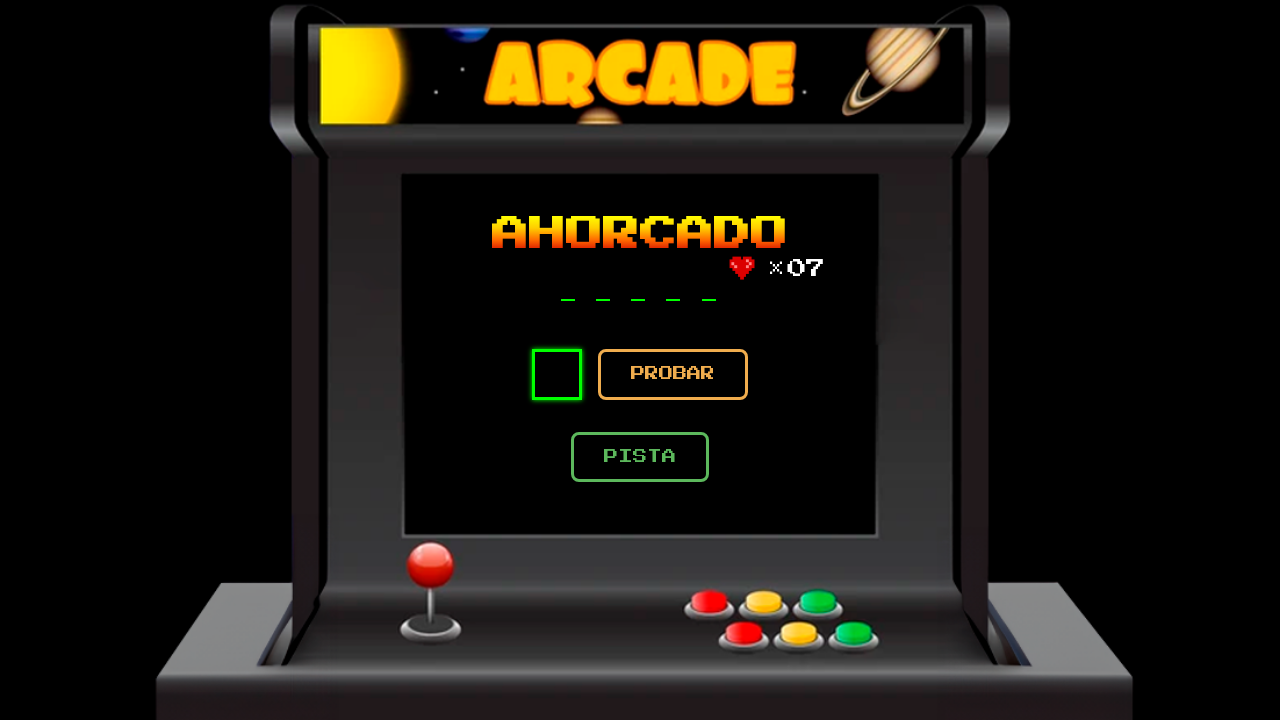

Letter input field appeared on page
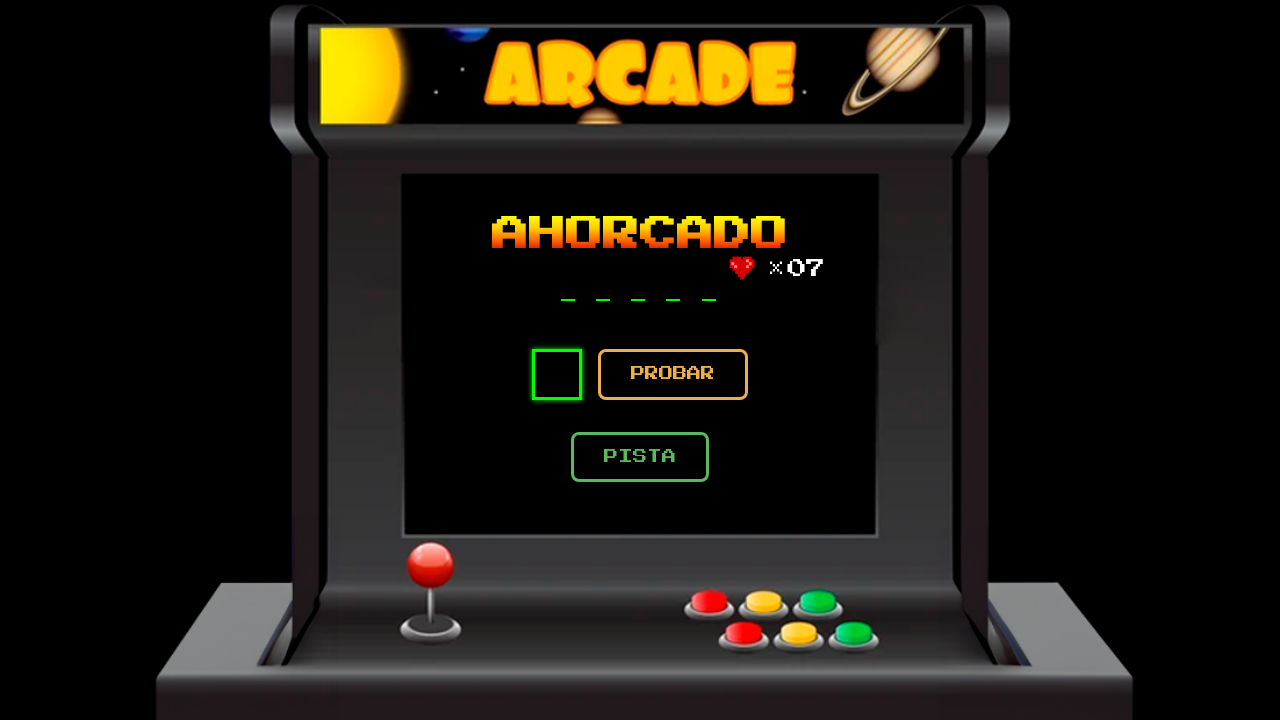

Filled letter input field with 'z' on input[name='letra']
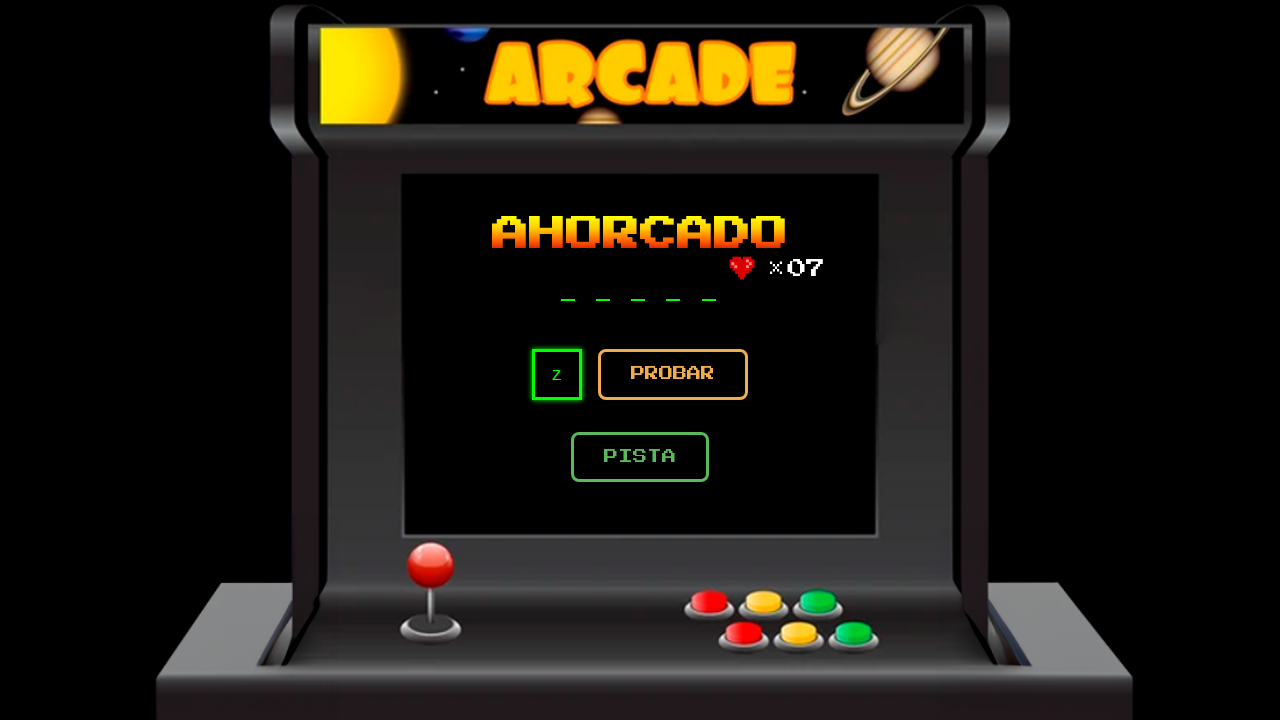

Clicked submit button to guess letter 'z' at (673, 374) on button[type='submit']
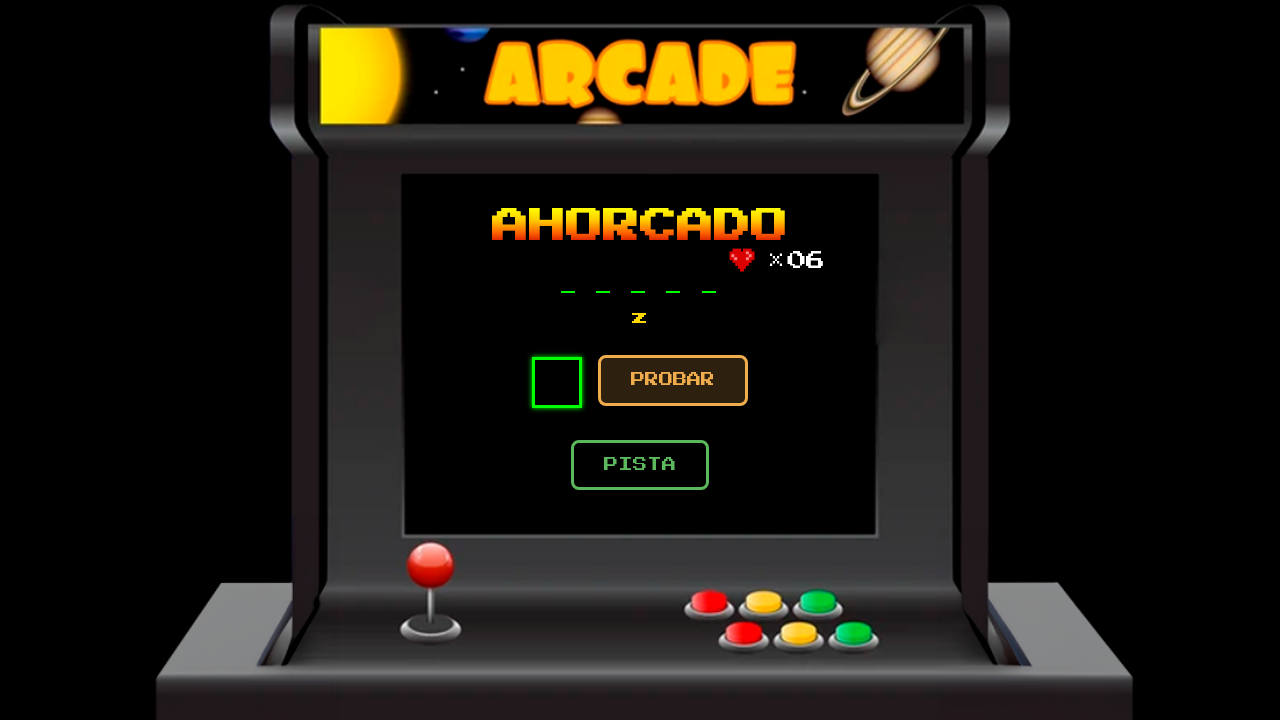

Waited 2 seconds for game to process guess
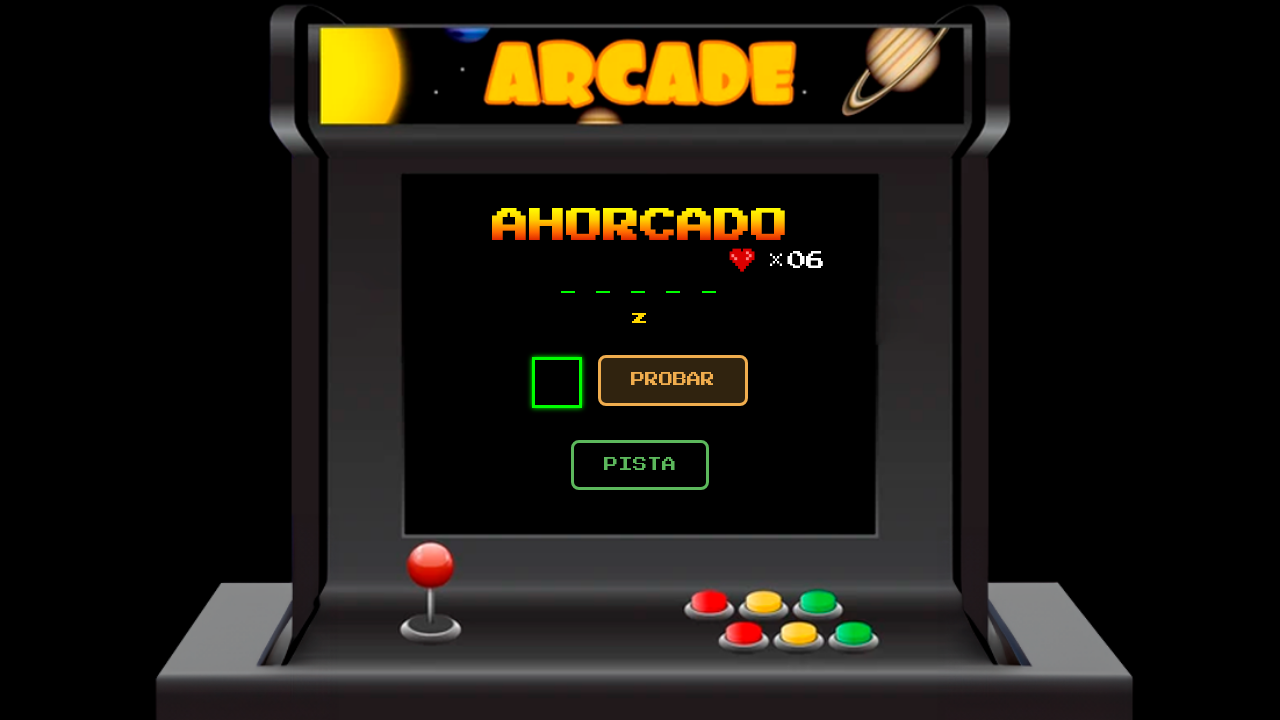

Retrieved word display text to verify letter 'z' is not present
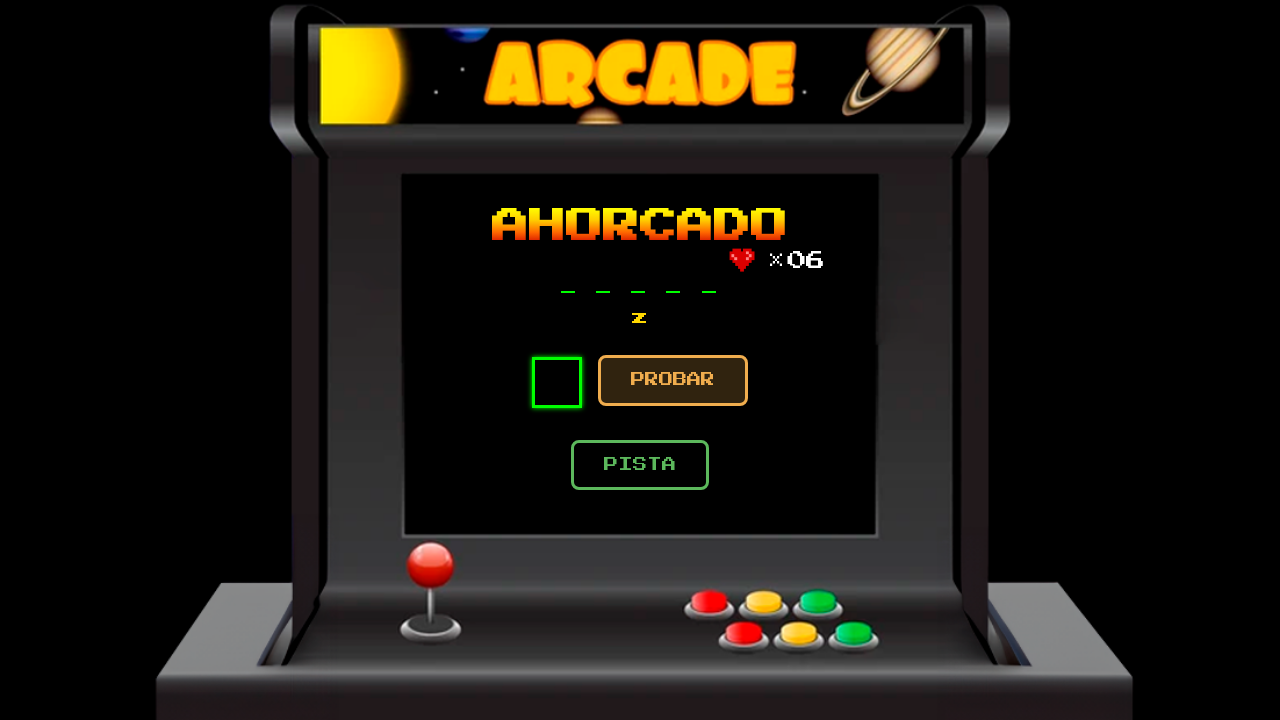

Verified that letter 'z' does not appear in word display
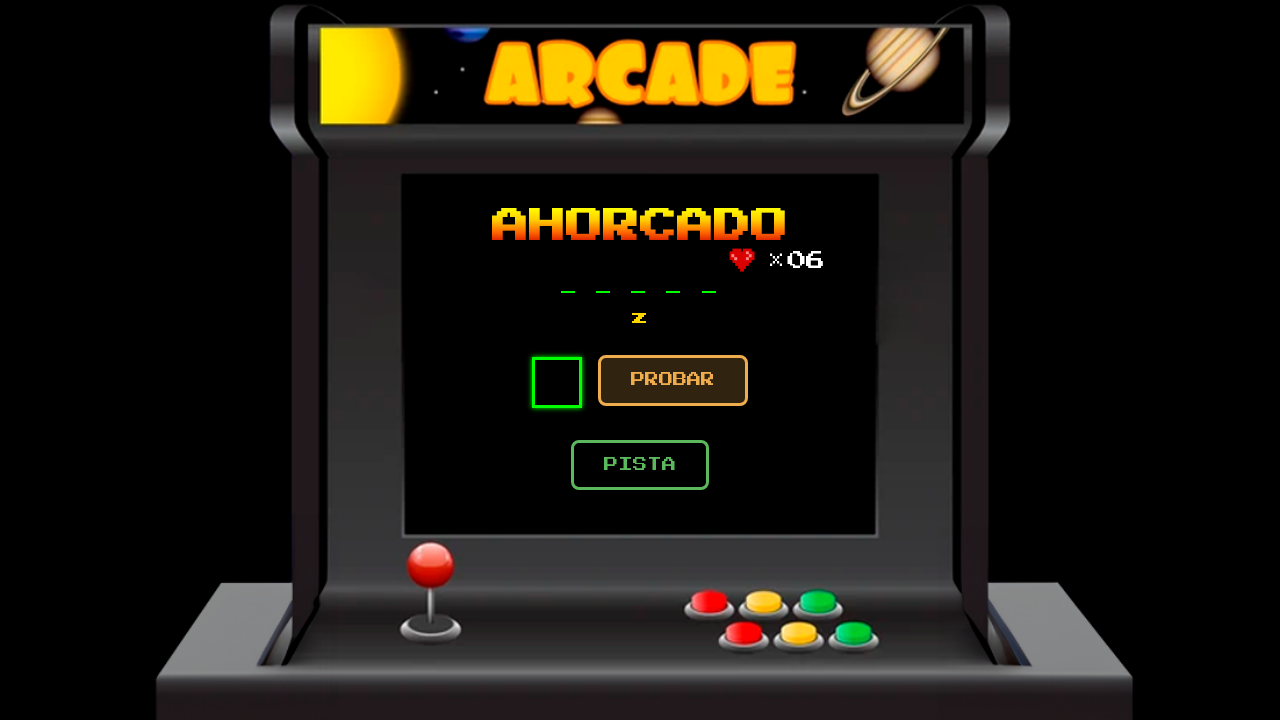

Retrieved attempts counter text from .heart-x element
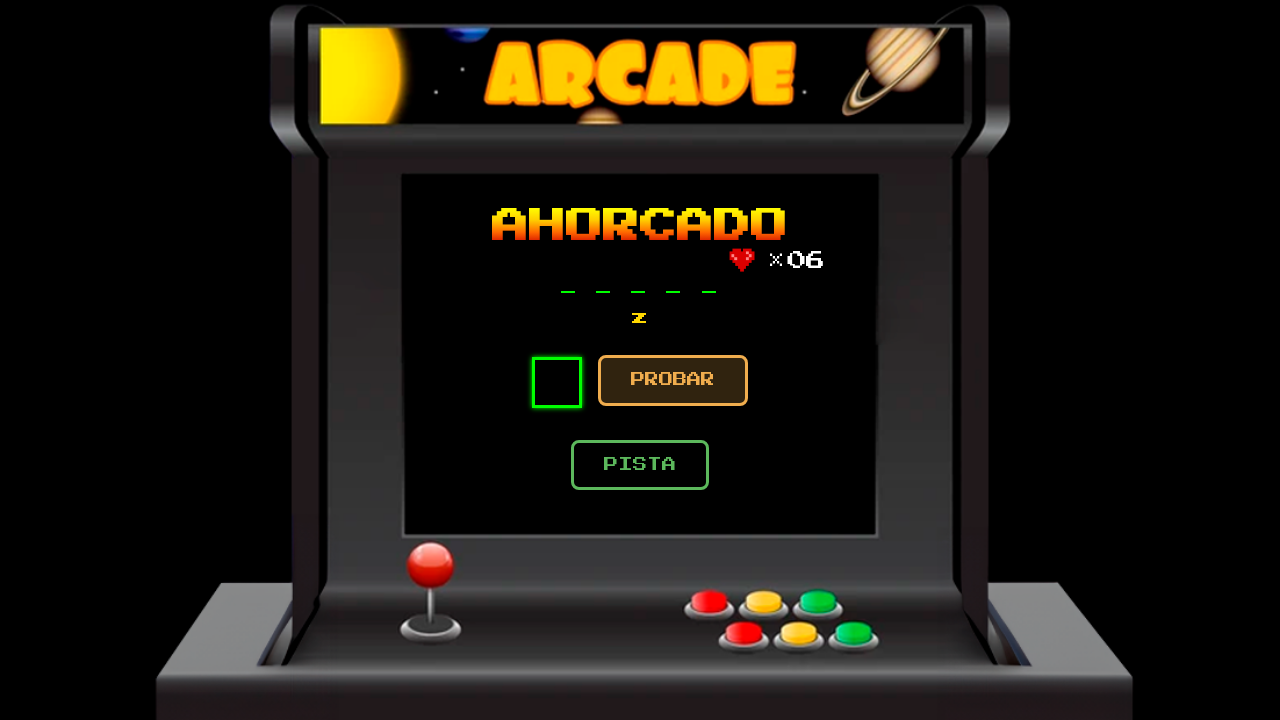

Parsed attempts counter value as 6
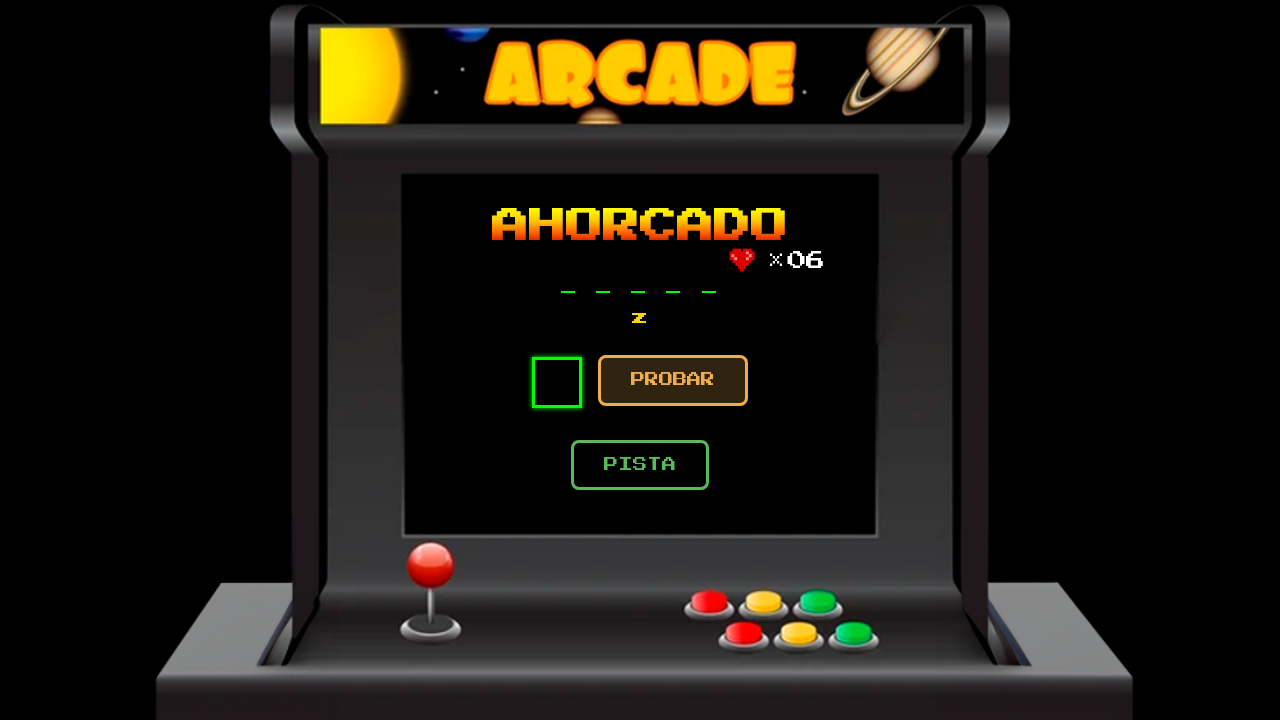

Verified that attempts counter decreased to 6 after incorrect guess
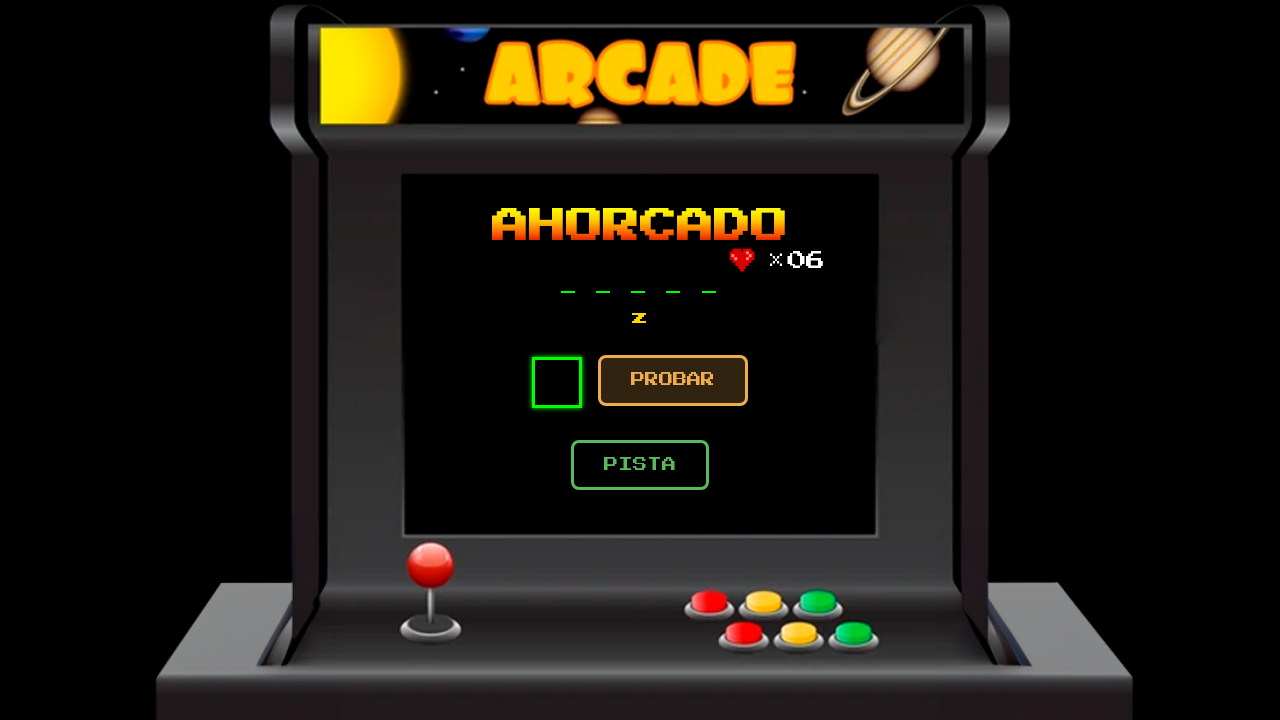

Retrieved used letters list from .highlight.small element
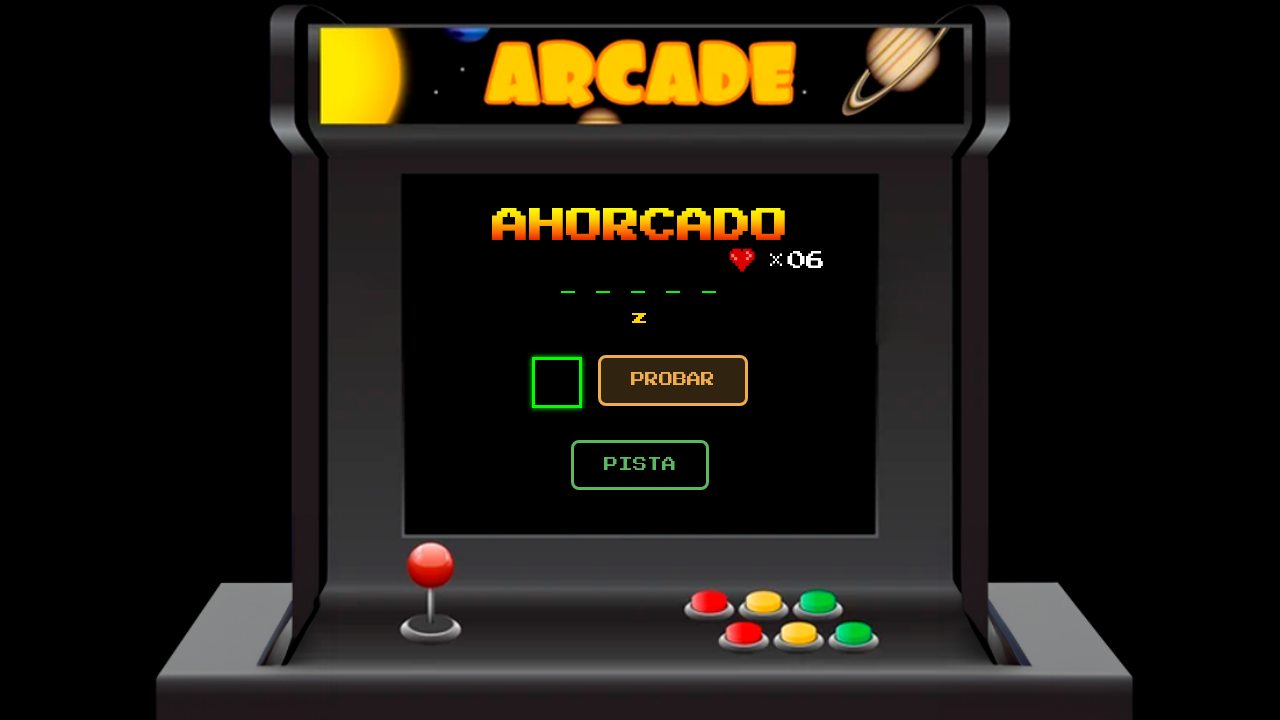

Verified that letter 'z' appears in the used letters list
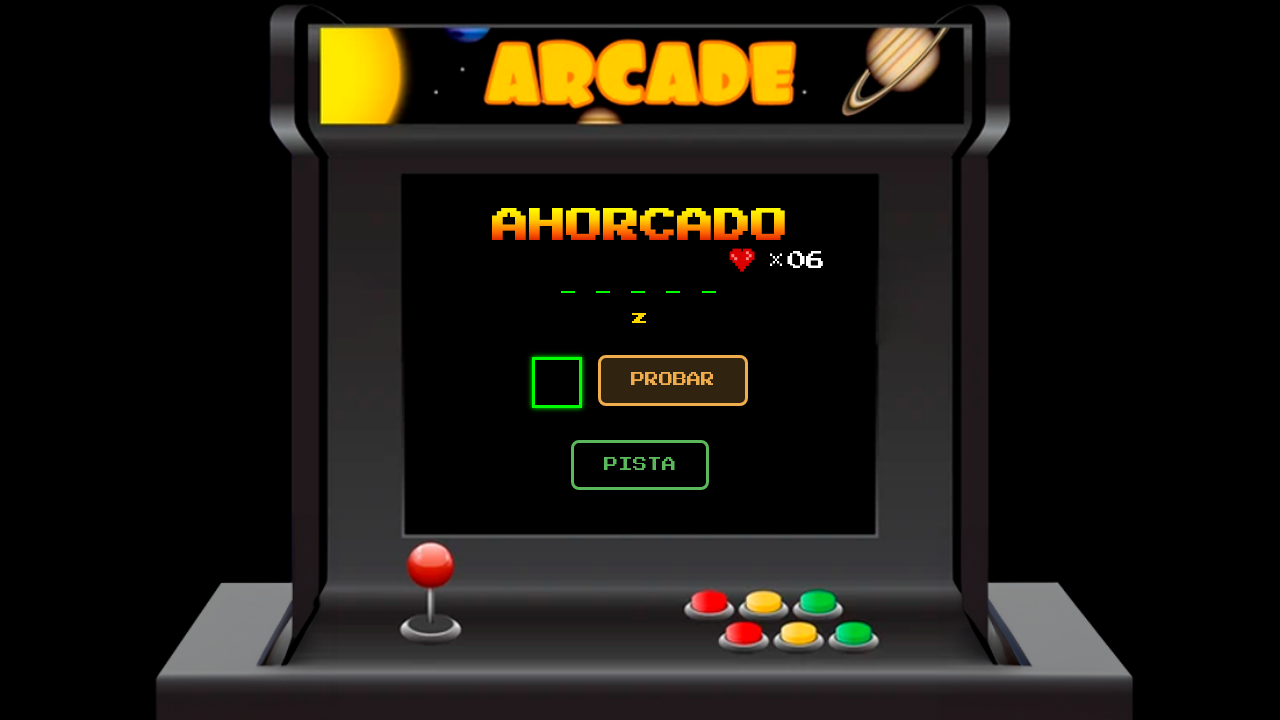

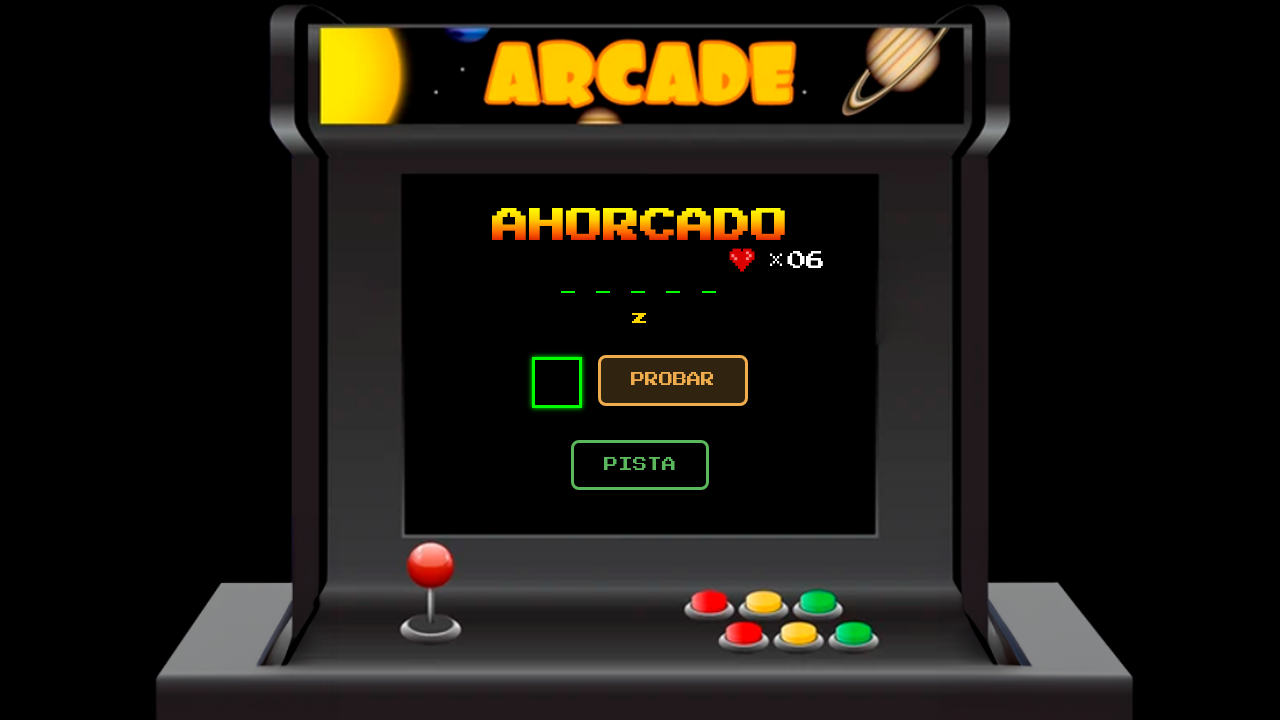